Tests A/B test opt-out functionality by first visiting the main site, adding an opt-out cookie, then navigating to the A/B test page and verifying the opt-out is in effect.

Starting URL: http://the-internet.herokuapp.com

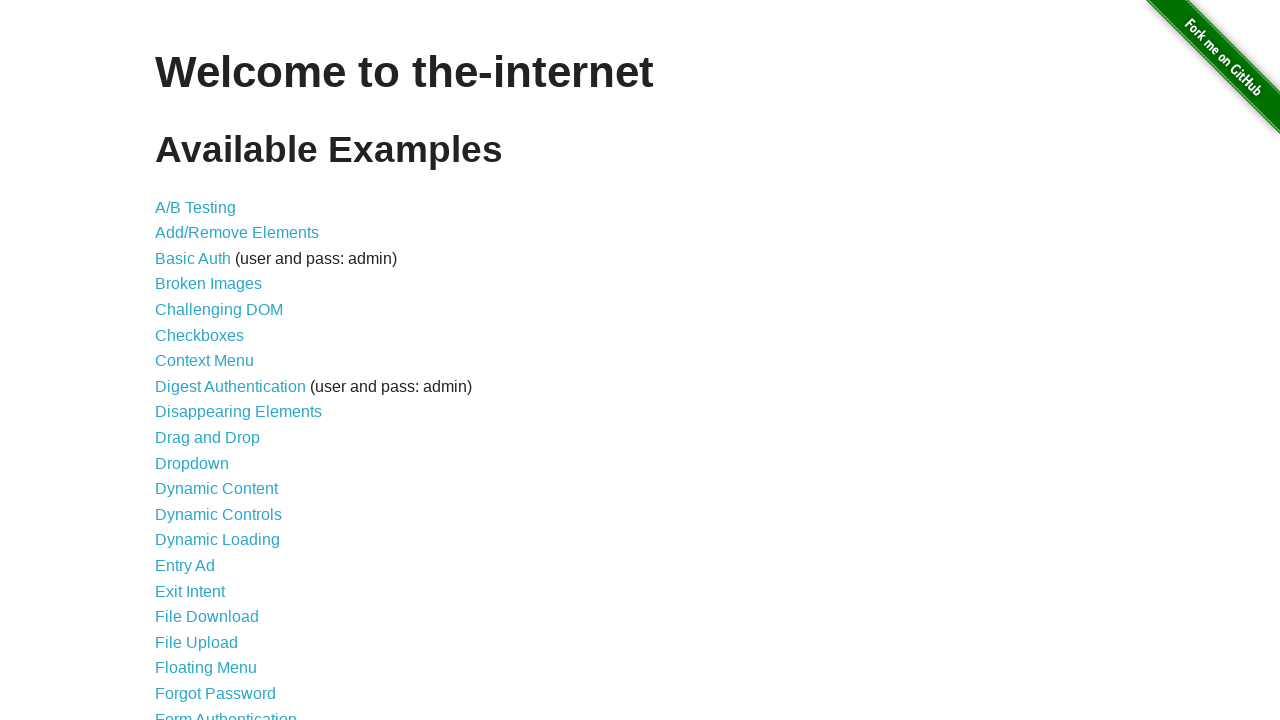

Added optimizelyOptOut cookie to context
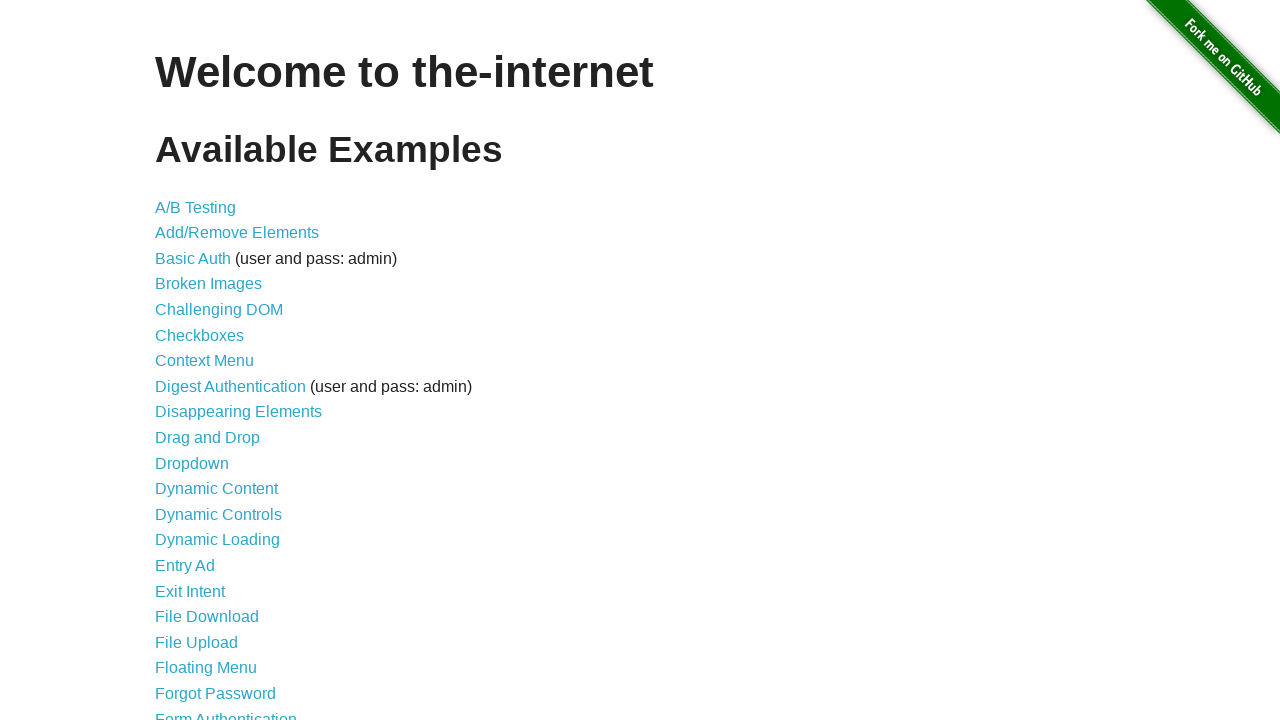

Navigated to A/B test page
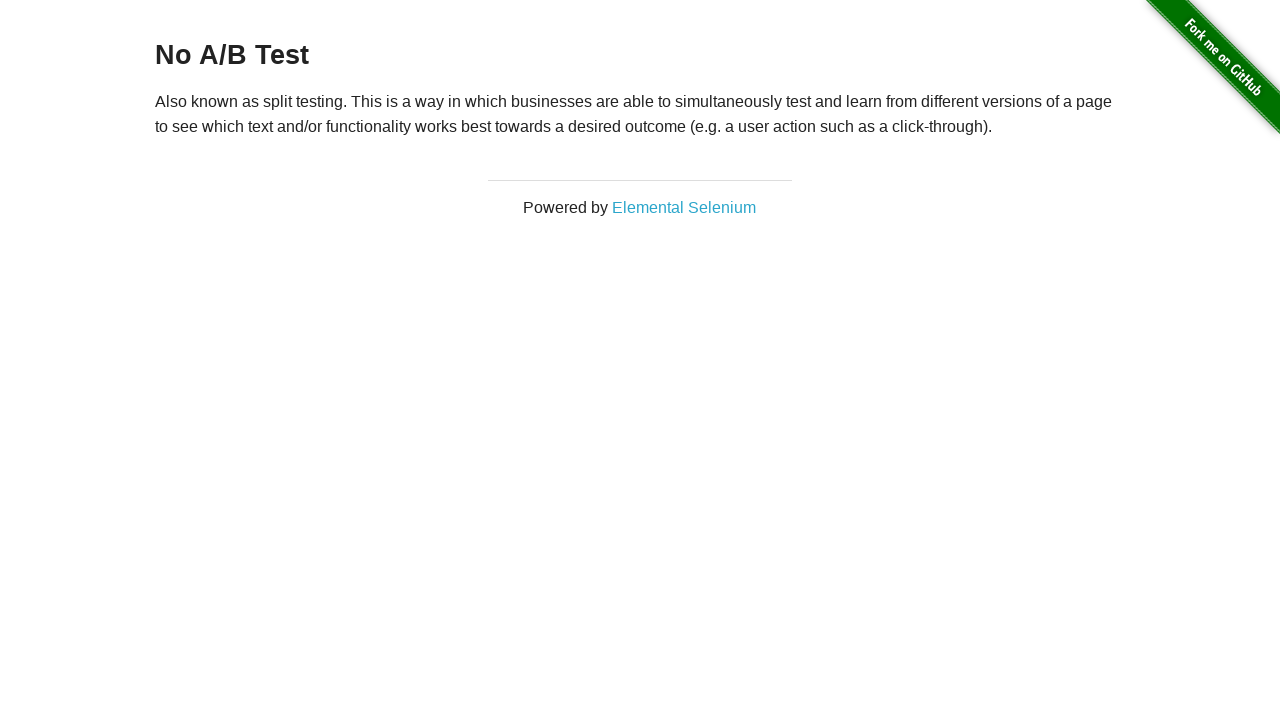

Waited for heading element to load
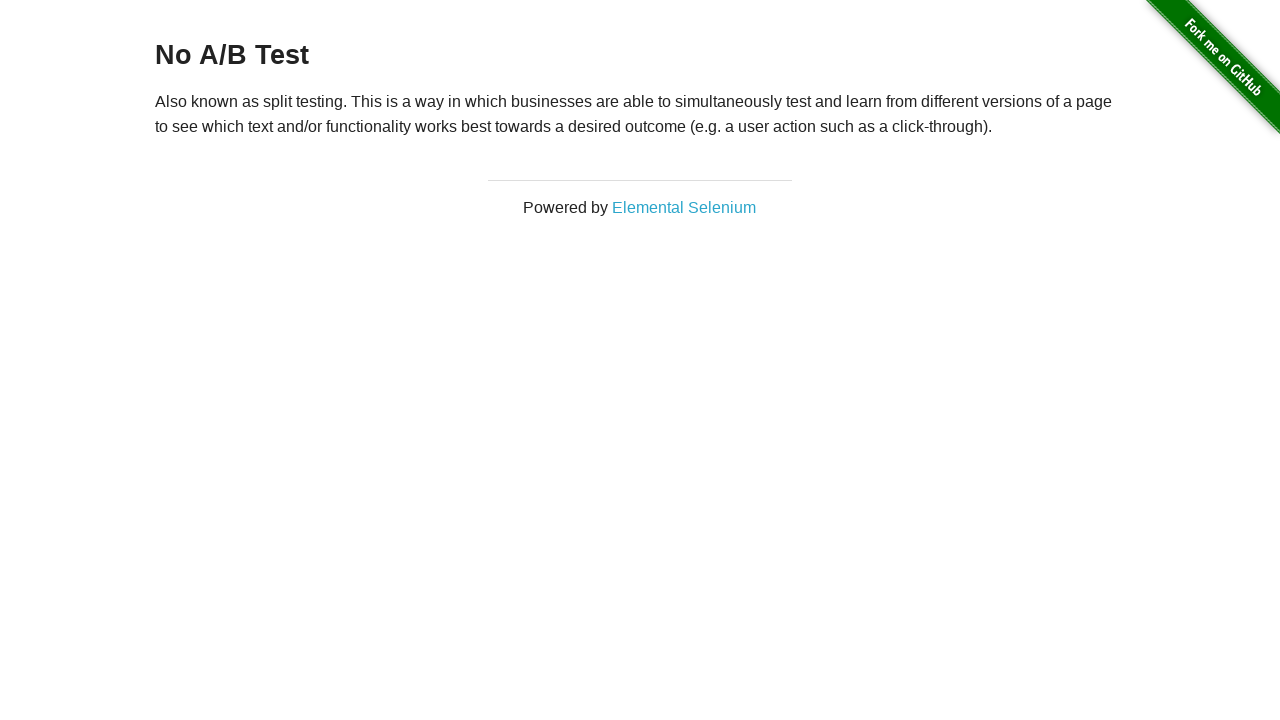

Retrieved heading text: 'No A/B Test'
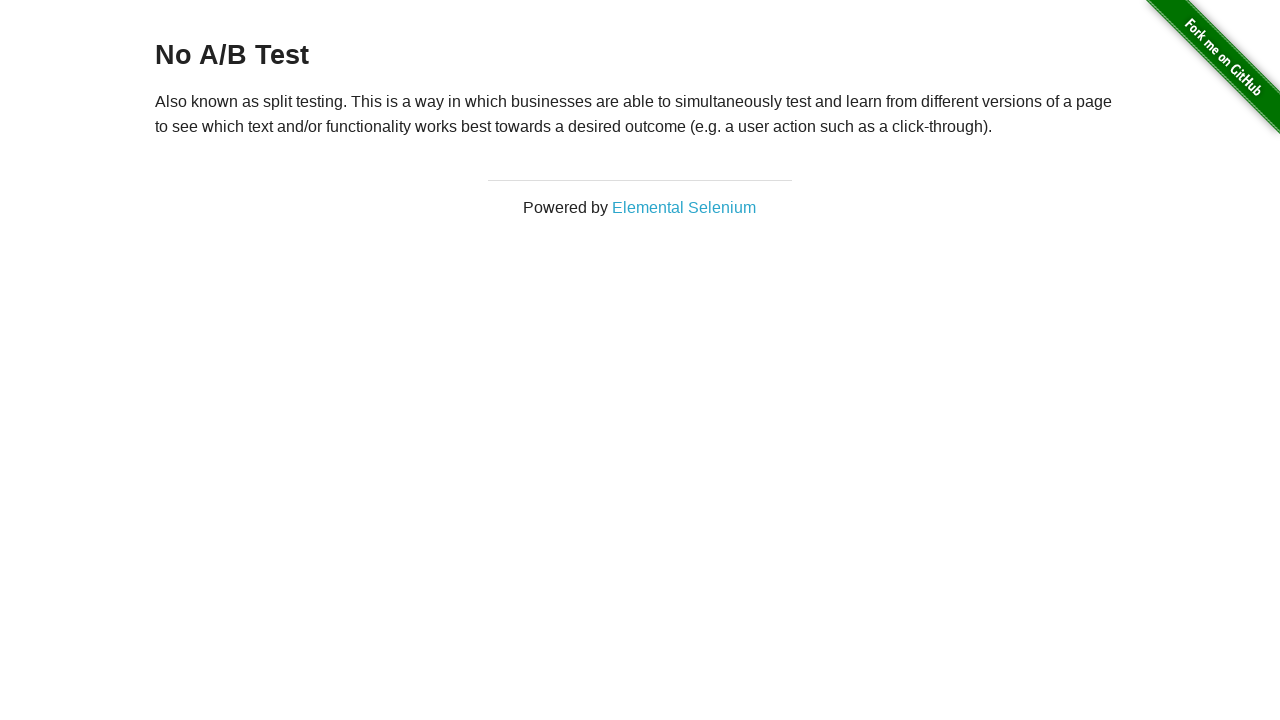

Verified heading text is 'No A/B Test' - opt-out cookie is in effect
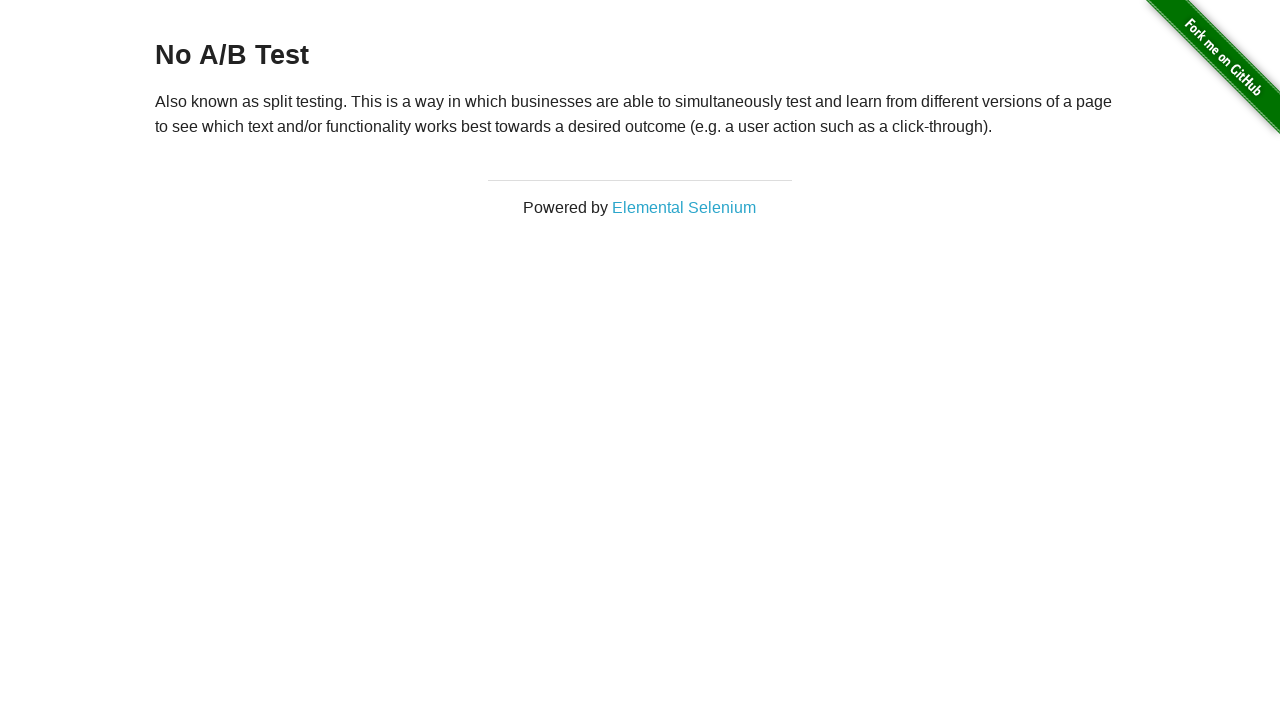

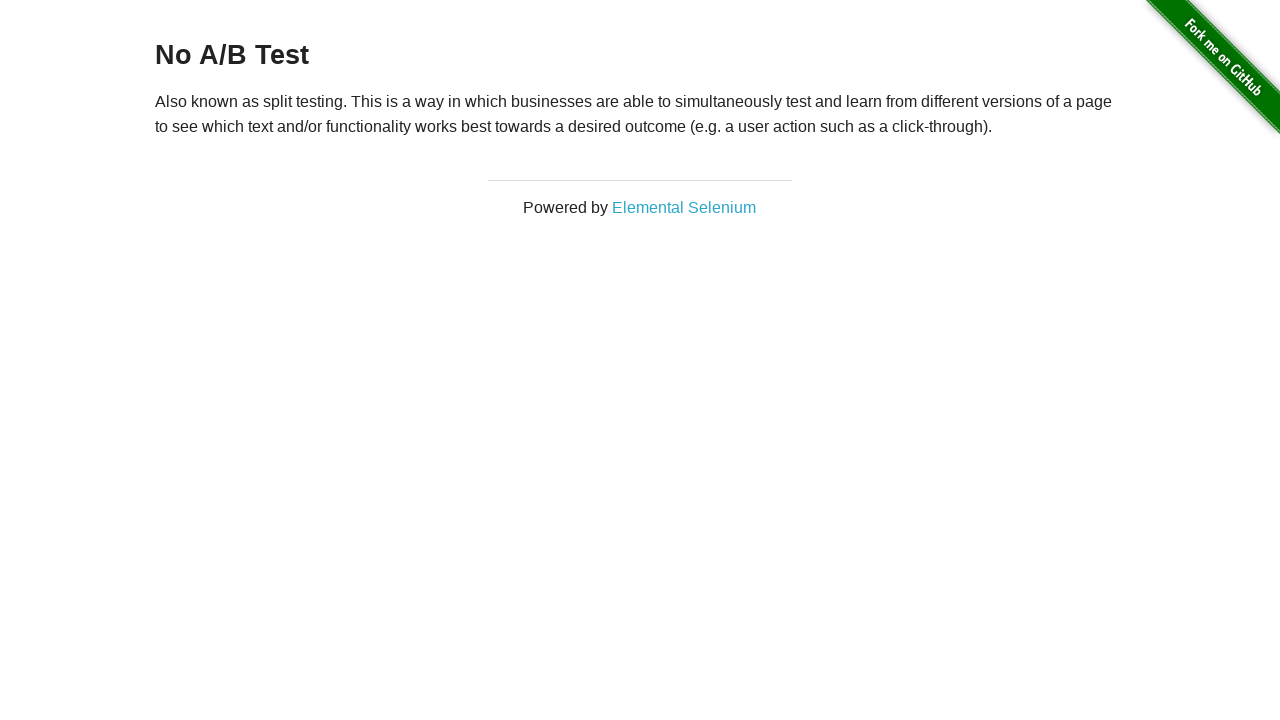